Navigates to the Careers page via the ABOUT dropdown menu and verifies the heading and intro paragraph are visible

Starting URL: https://www.andreandson.com/

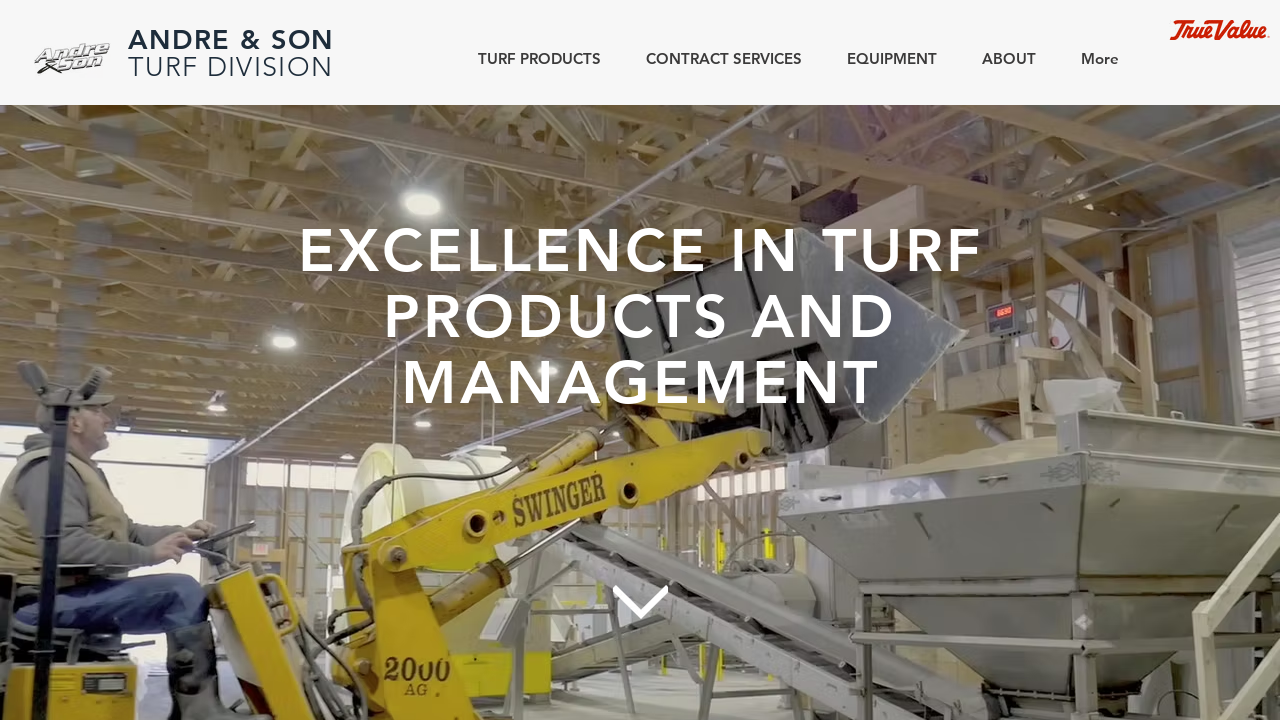

Hovered over ABOUT button to open dropdown menu at (1002, 58) on internal:role=button[name="ABOUT"s]
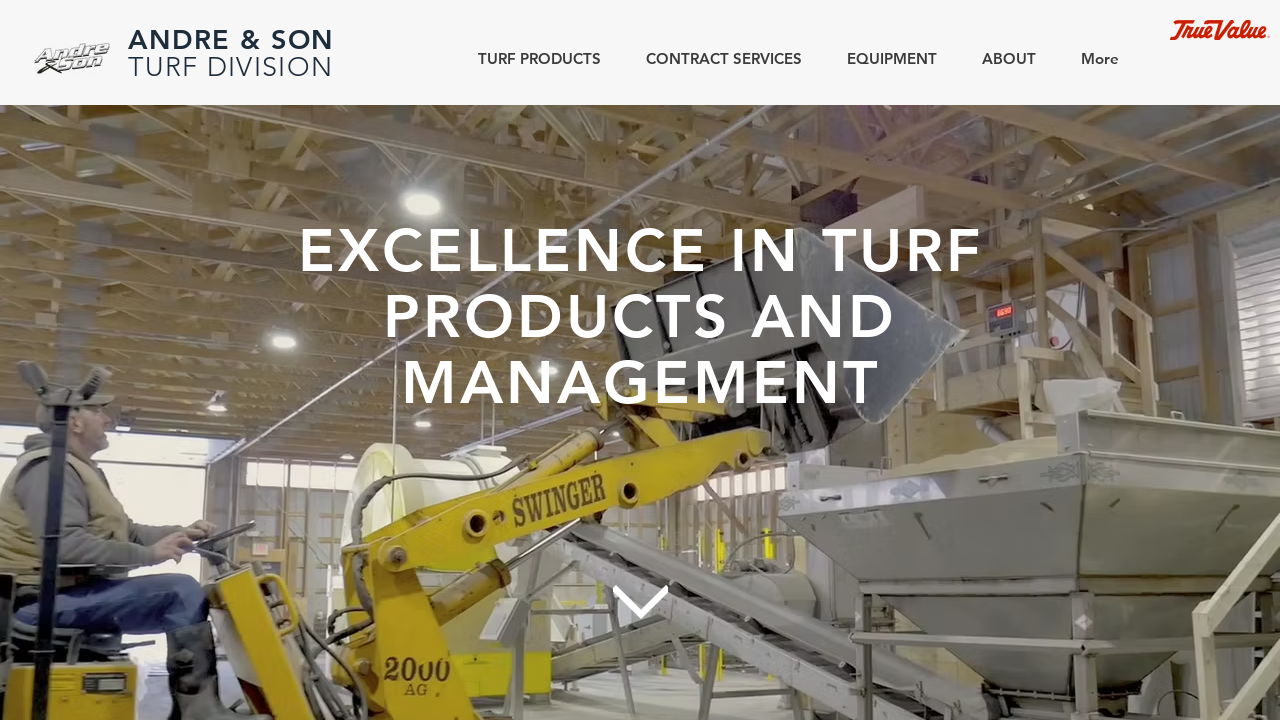

Waited 1500ms for dropdown menu to fully open
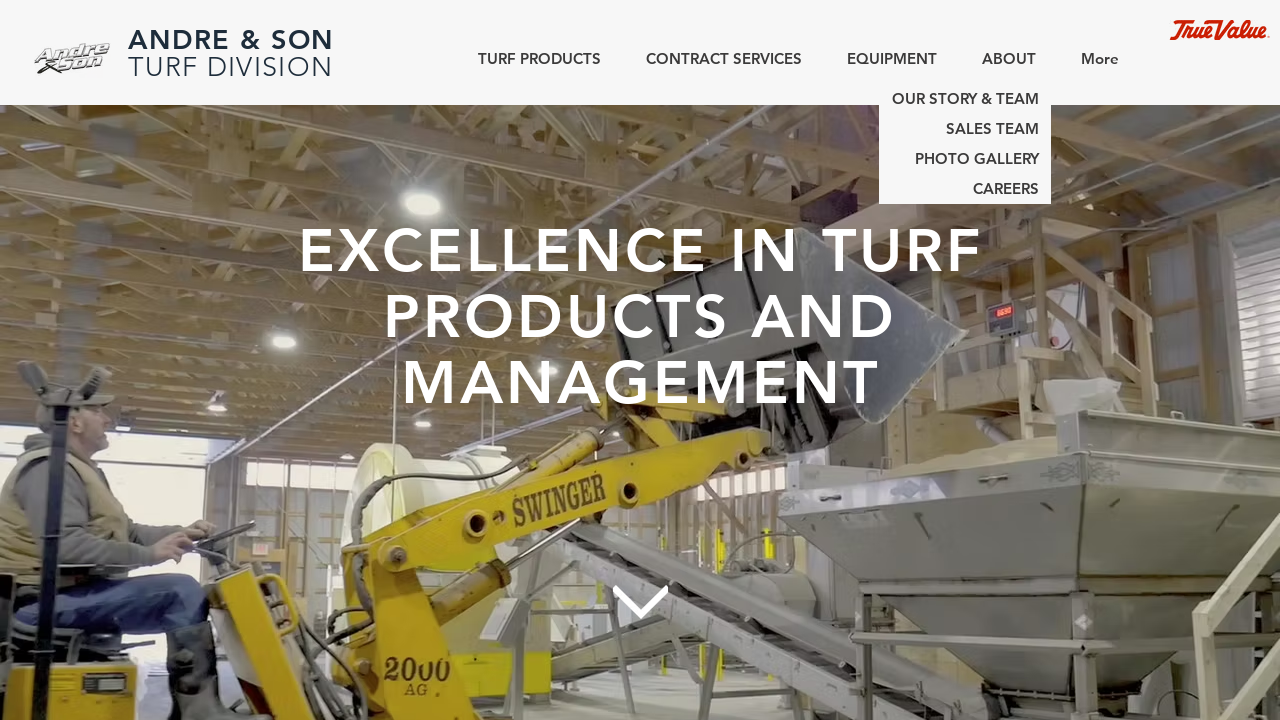

CAREERS link became visible in dropdown menu
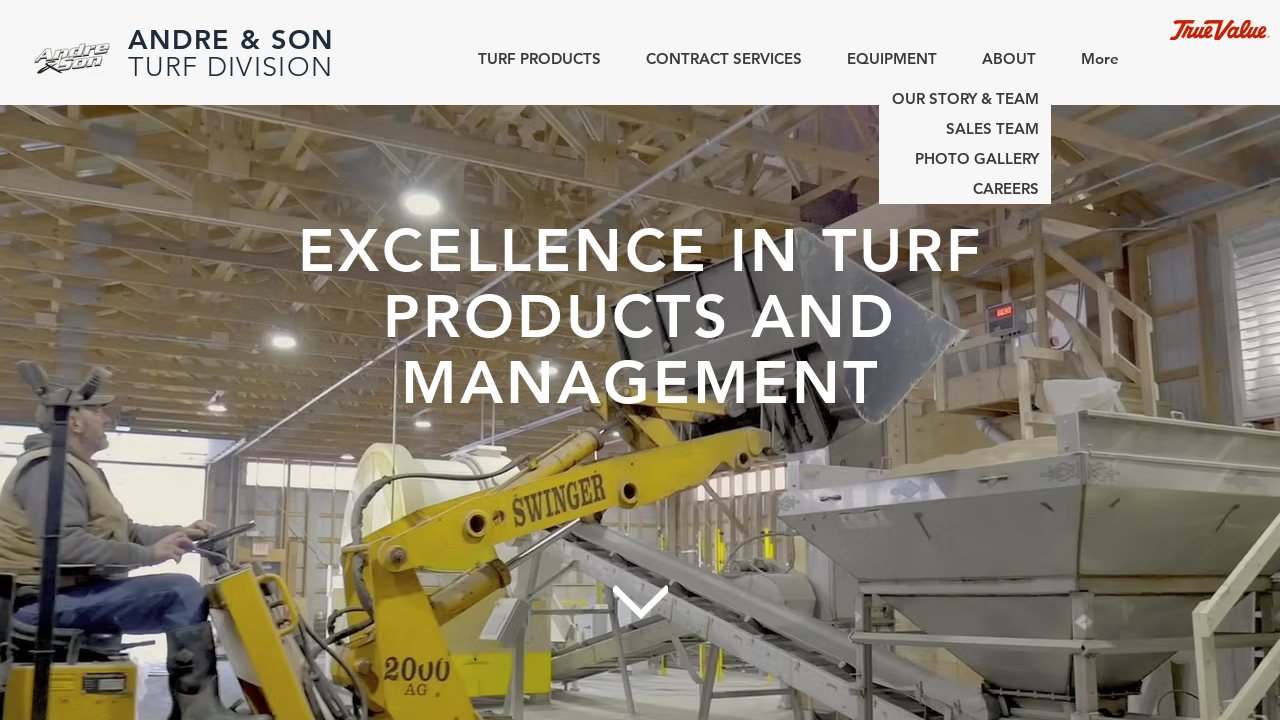

Scrolled CAREERS link into view if needed
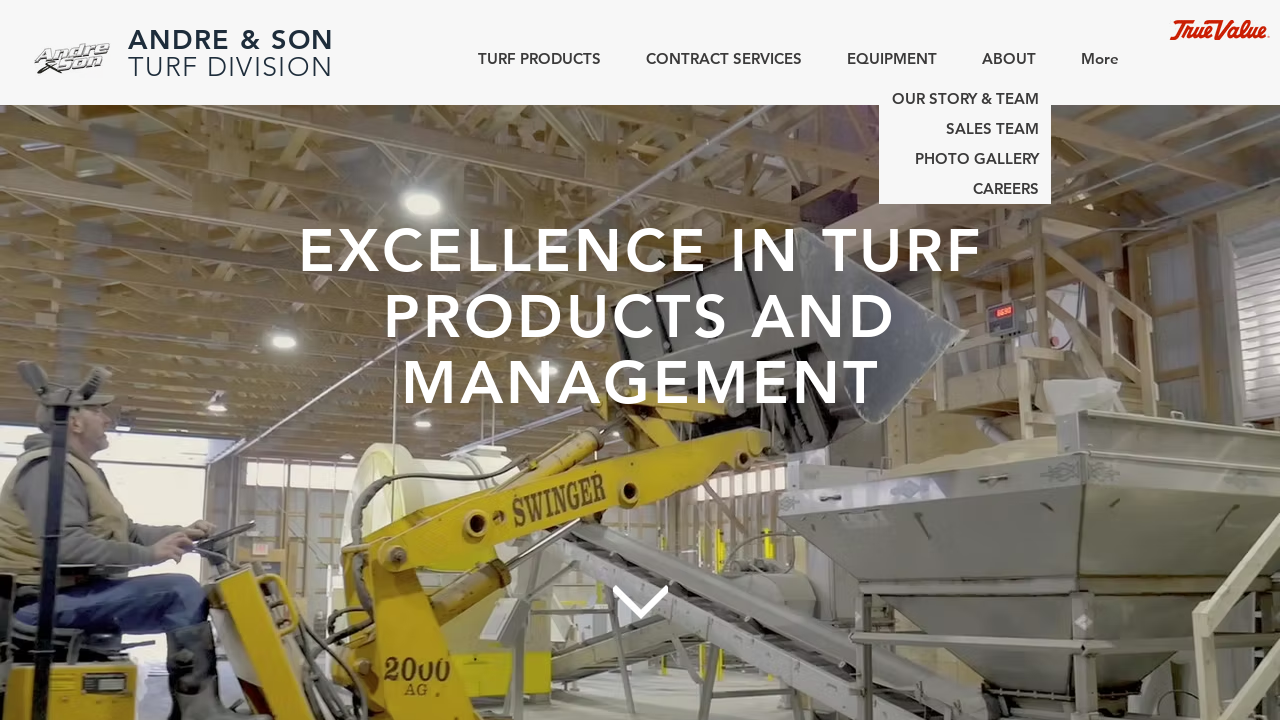

Clicked CAREERS link to navigate to Careers page at (965, 189) on a:visible >> internal:has-text="CAREERS"i >> nth=0
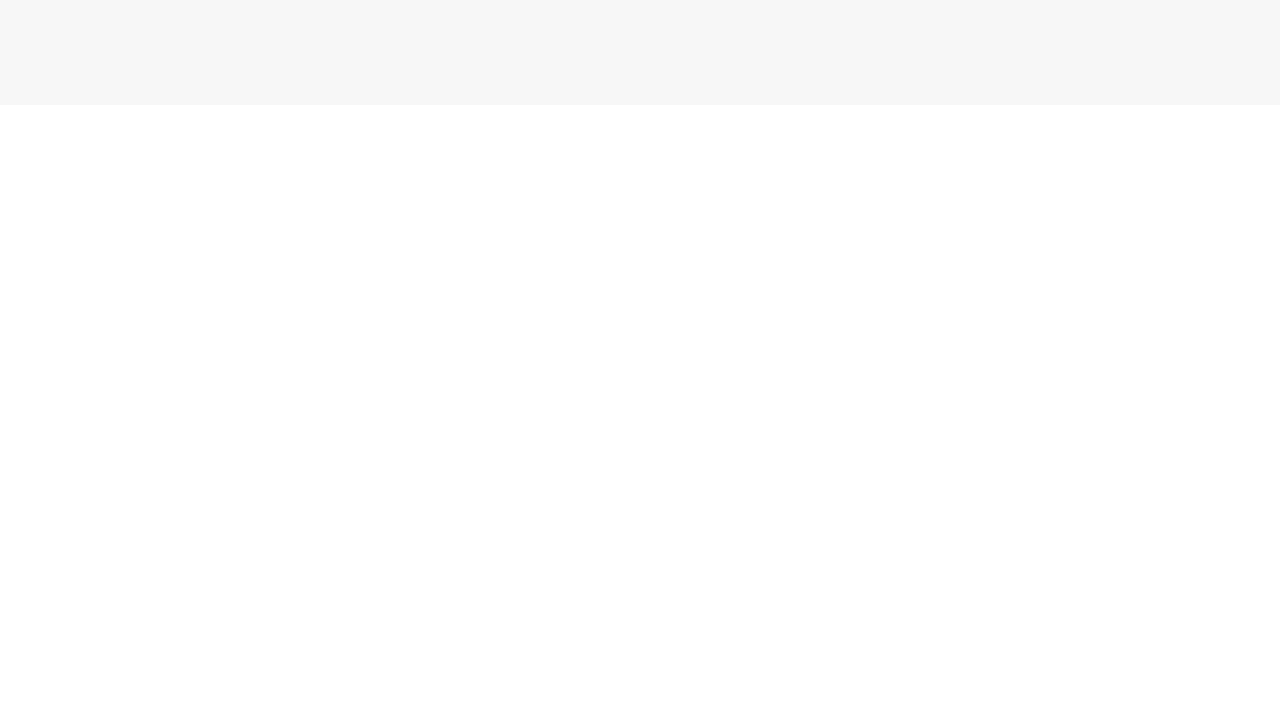

Successfully navigated to Careers page (URL confirmed)
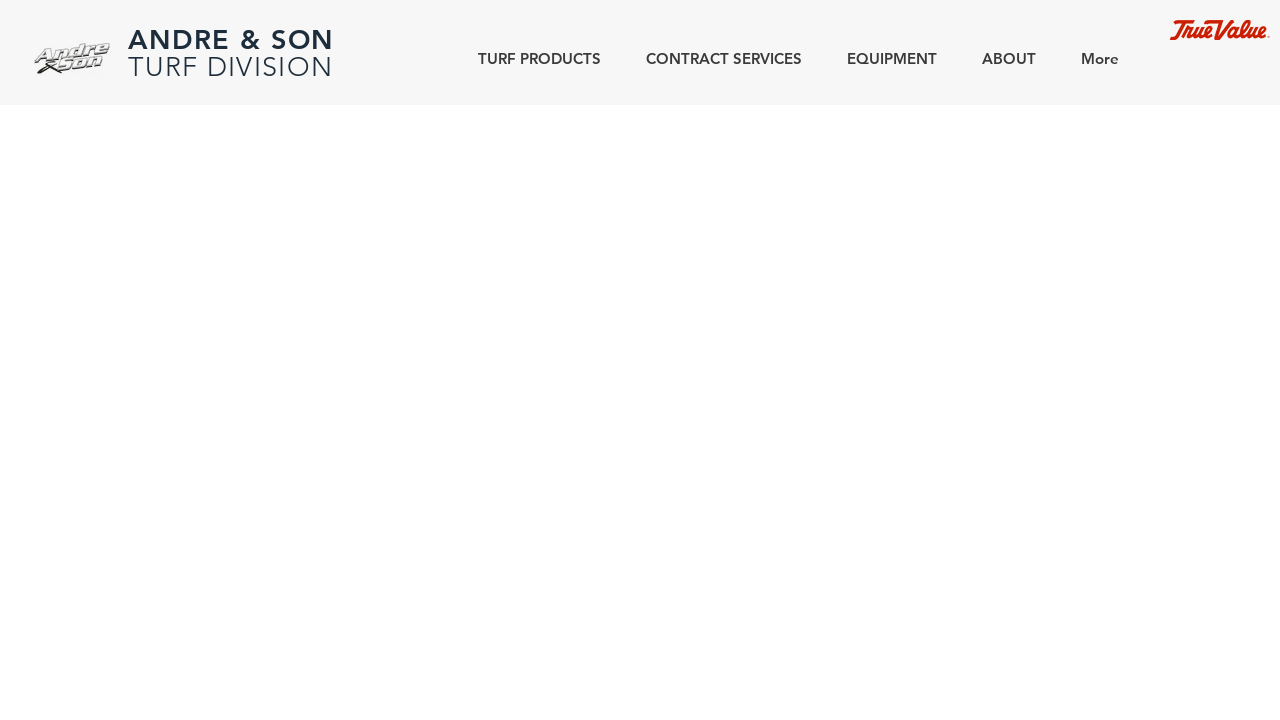

Scrolled Careers heading into view
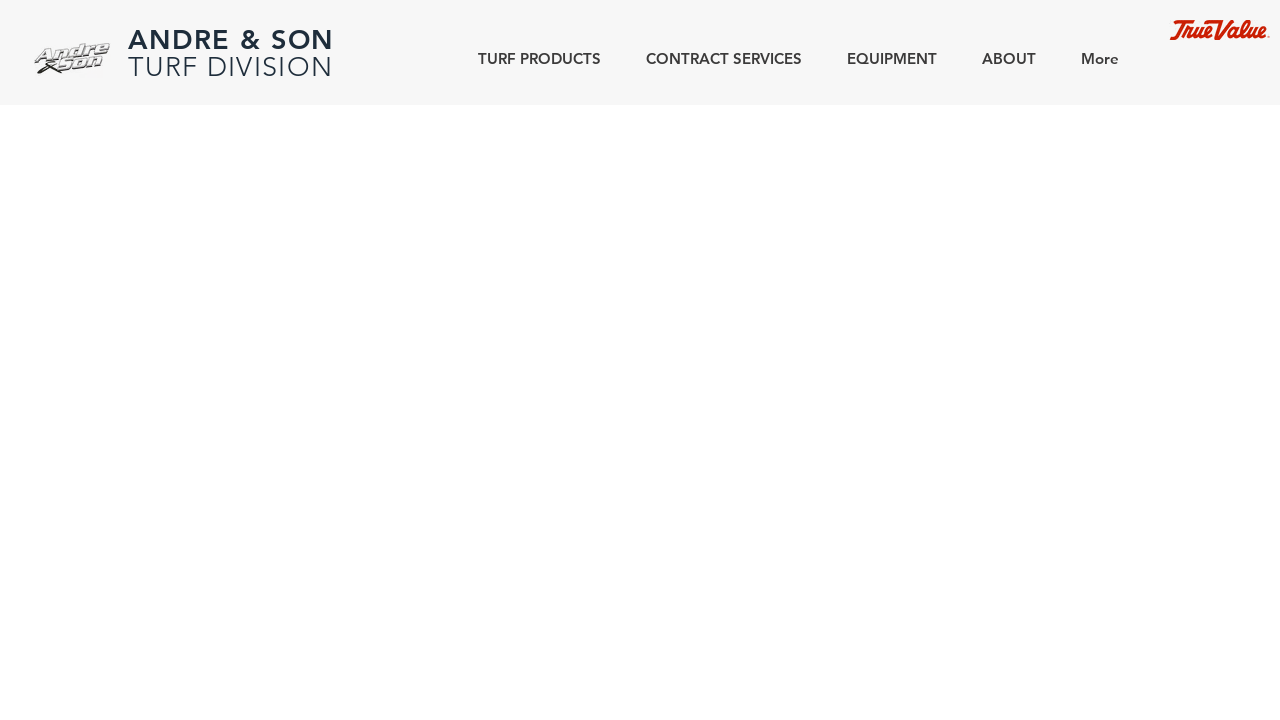

Careers heading is visible on the page
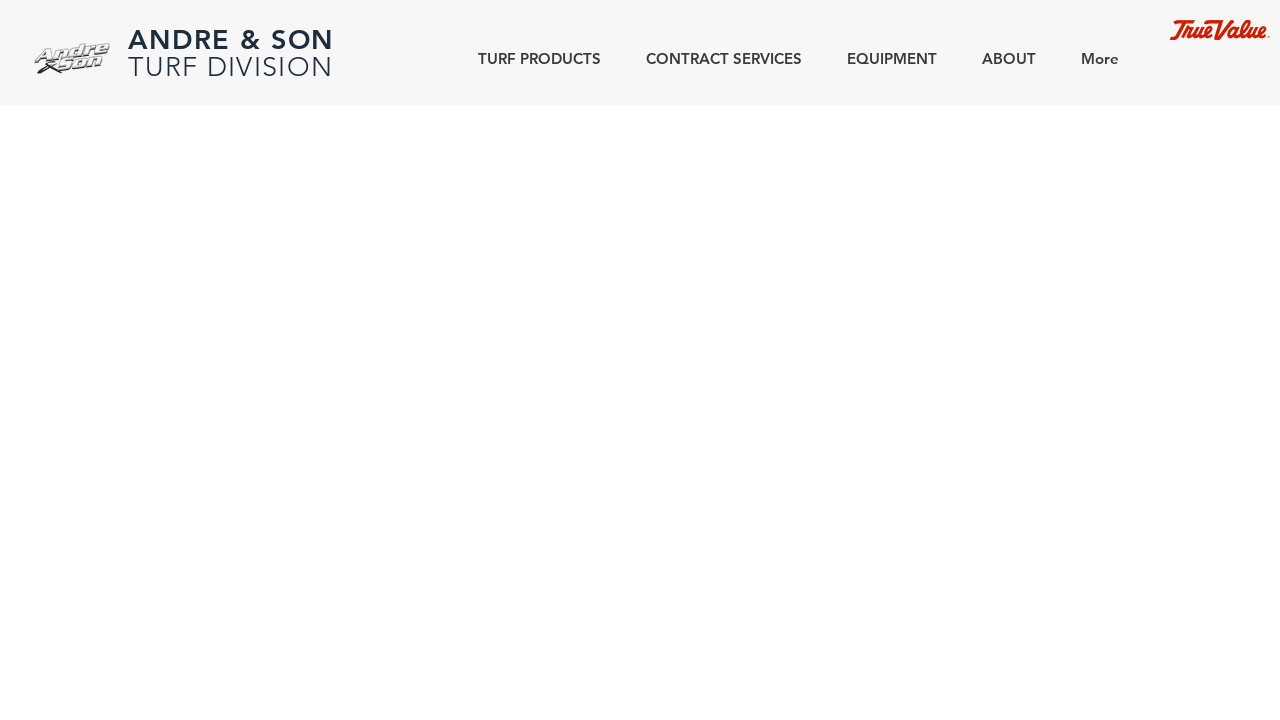

Intro paragraph is visible on the Careers page
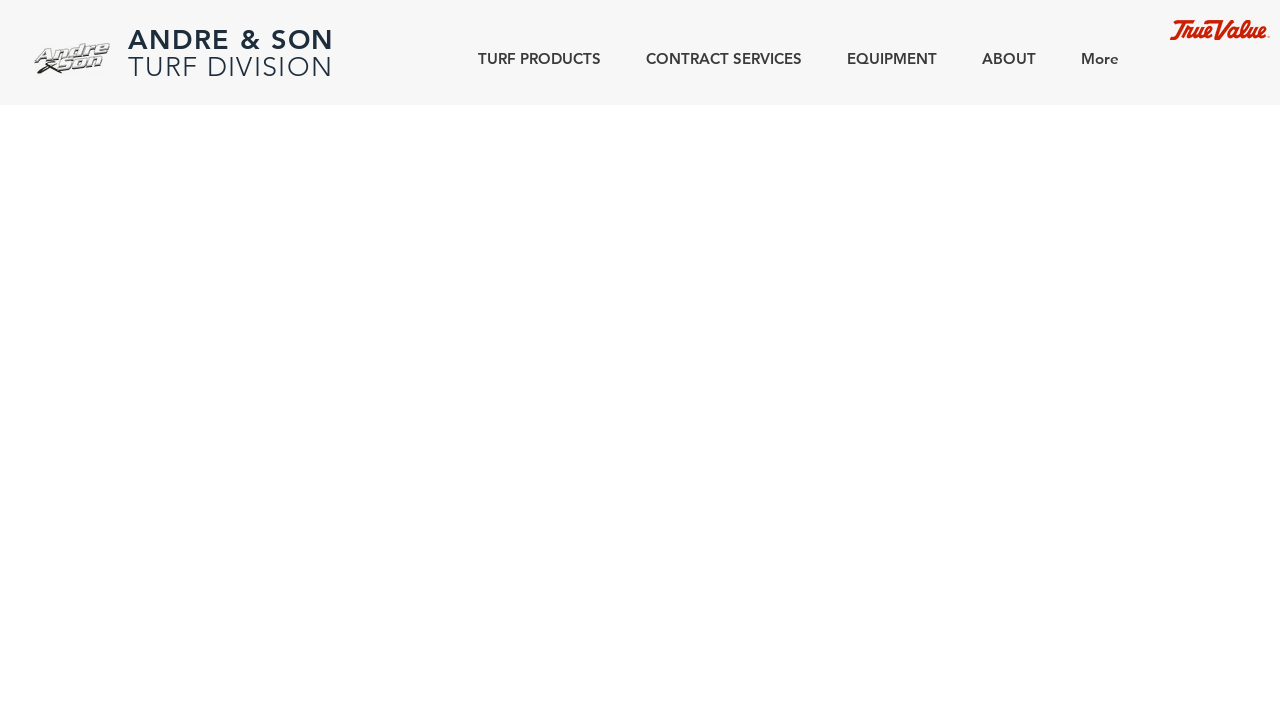

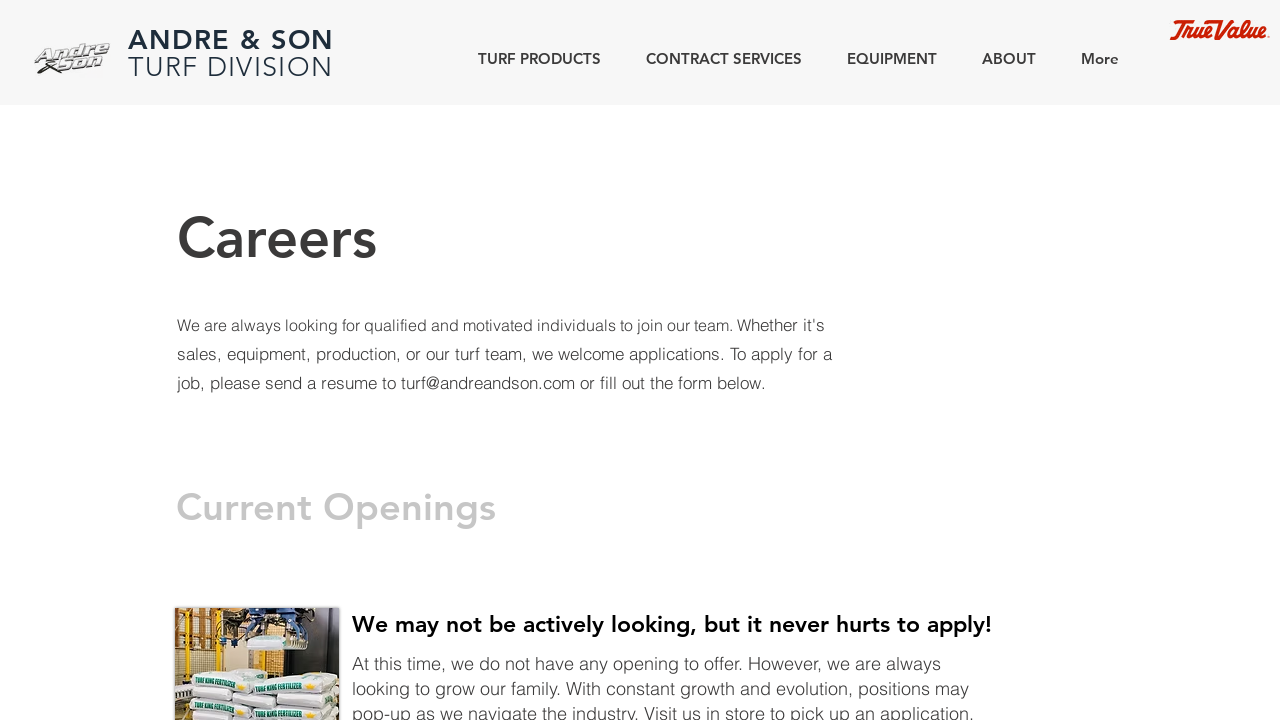